Tests handling of a confirmation dialog by clicking the confirm button and dismissing the alert

Starting URL: https://demoqa.com/alerts

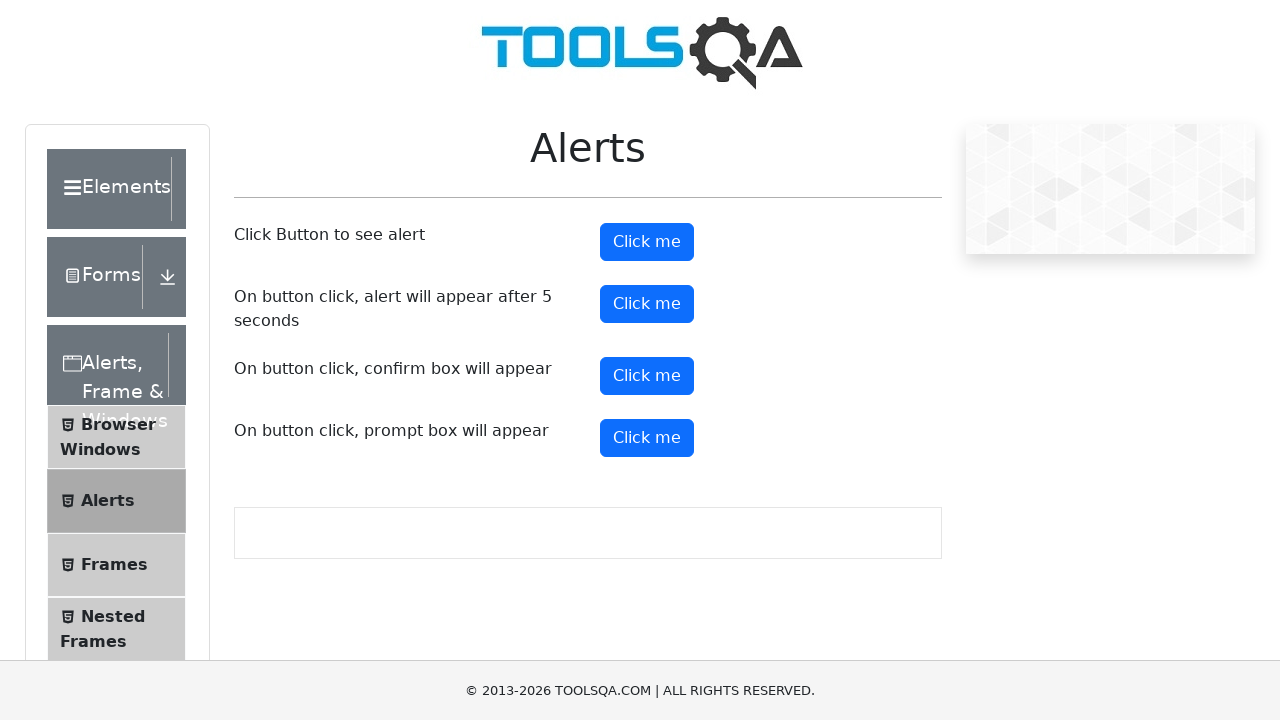

Set up dialog handler to dismiss confirmation dialogs
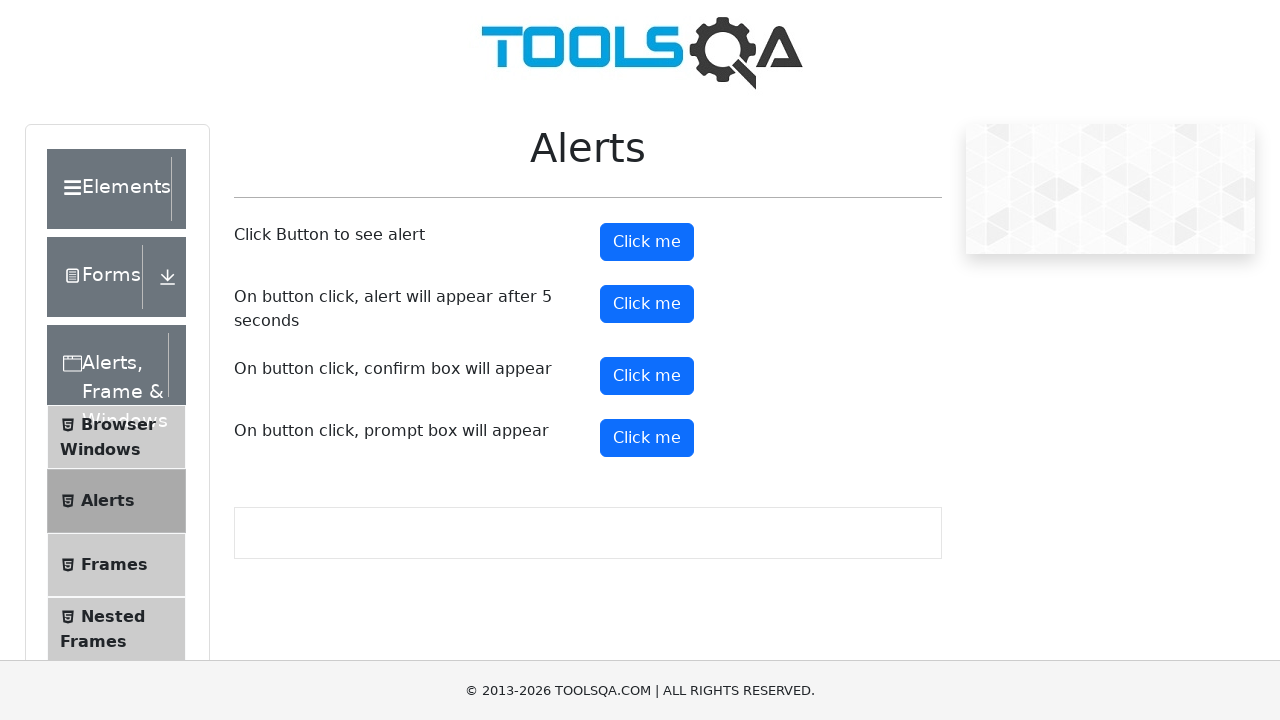

Clicked the confirm button to trigger the confirmation dialog at (647, 376) on xpath=//button[@id='confirmButton']
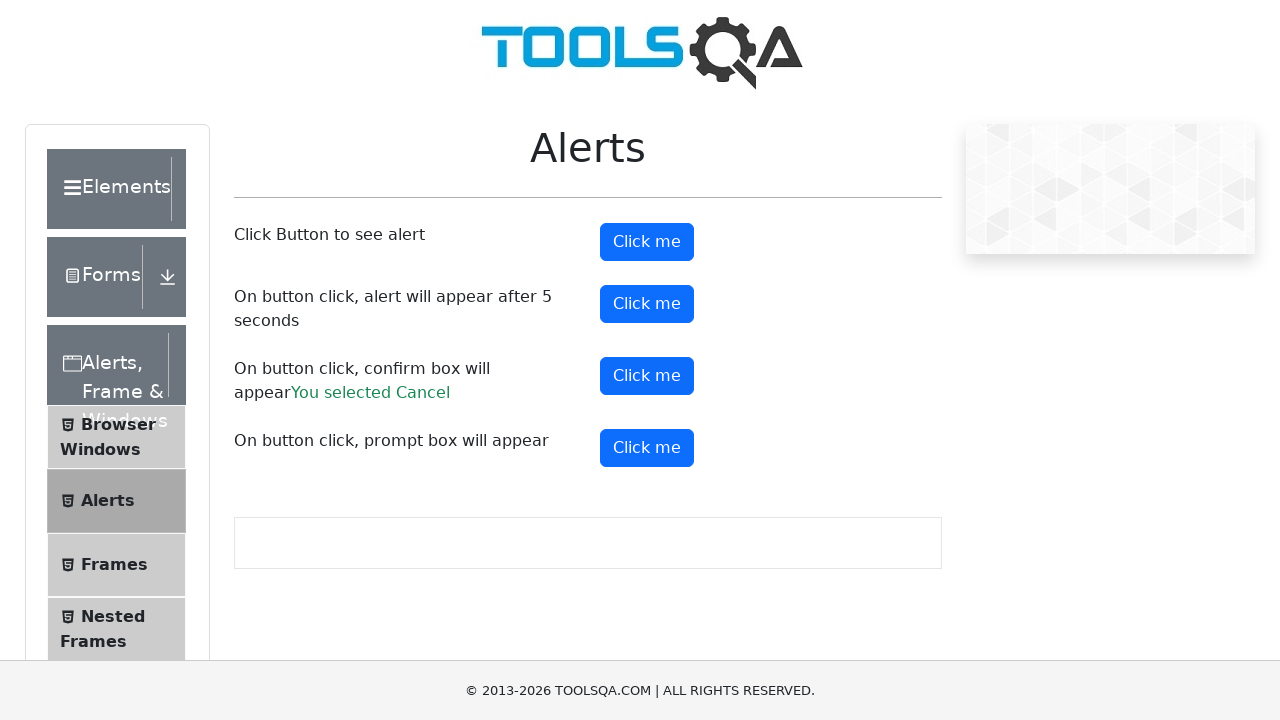

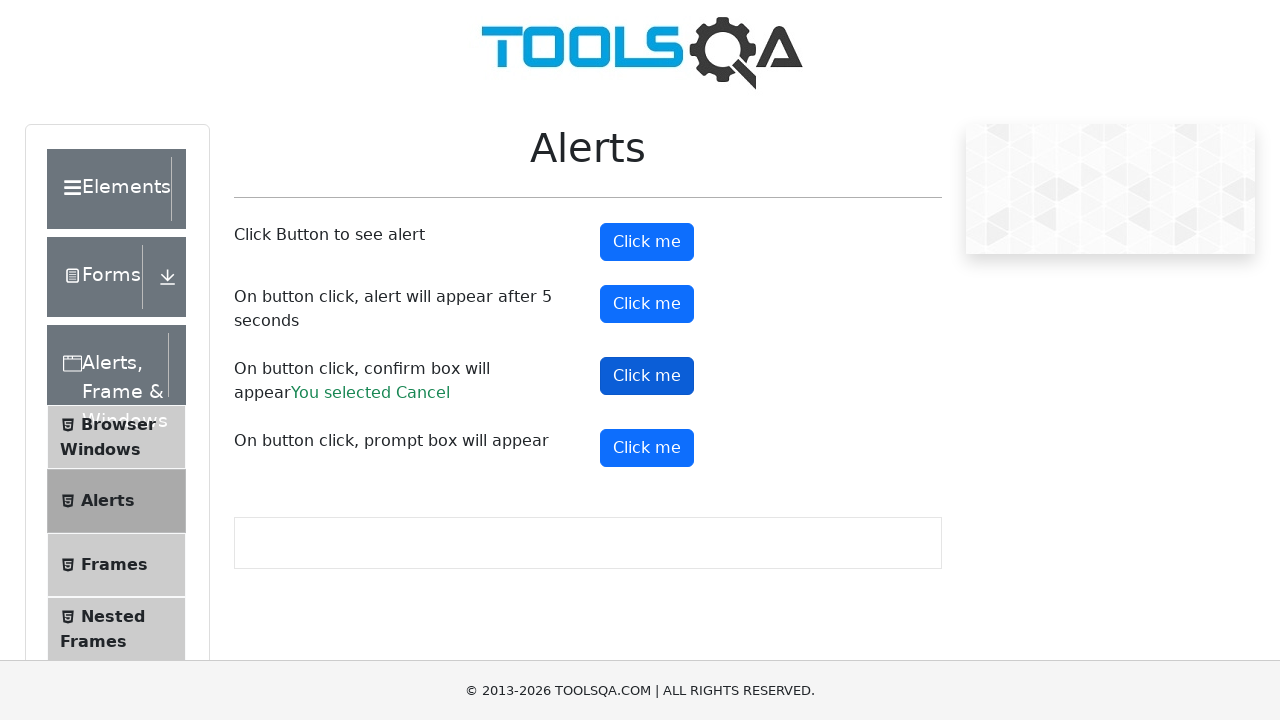